Tests Xfinity's service availability checker by entering an address, selecting from suggestions, and submitting the form

Starting URL: https://www.xfinity.com/national/

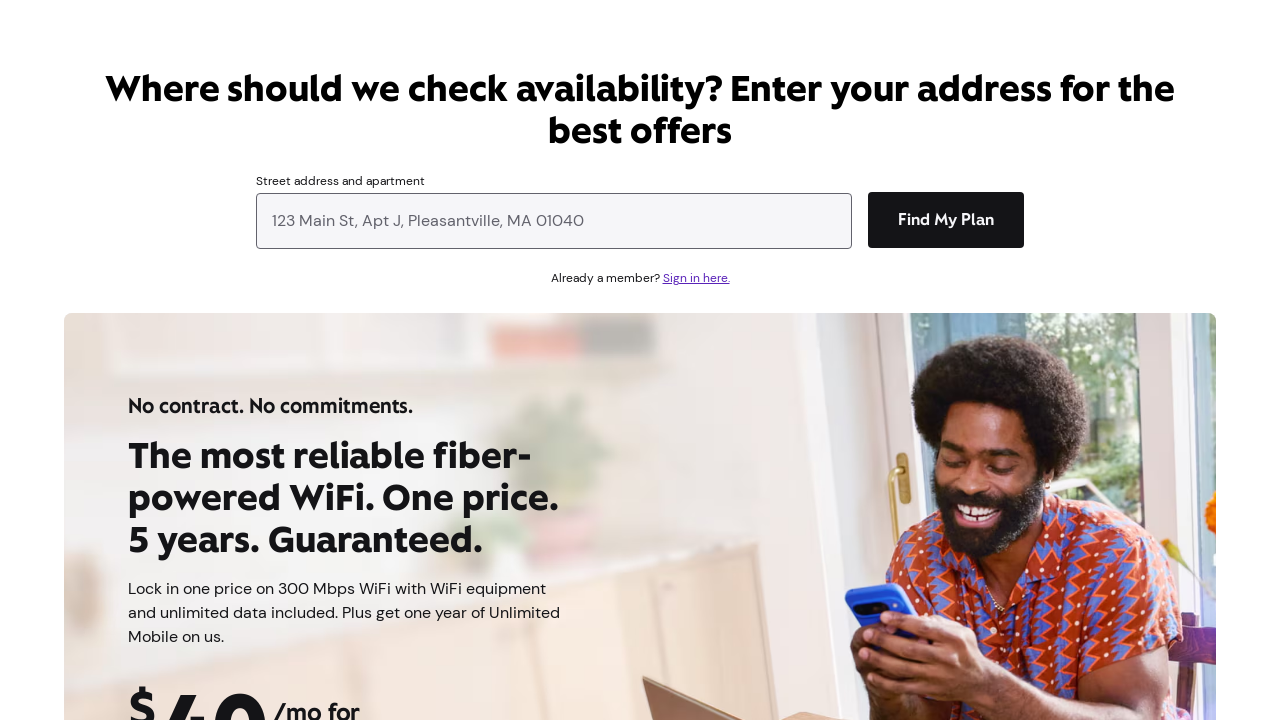

Filled address field with '1132 Pennsylvania St Gary, IN' on .input.text.contained.body1.sc-prism-input-text
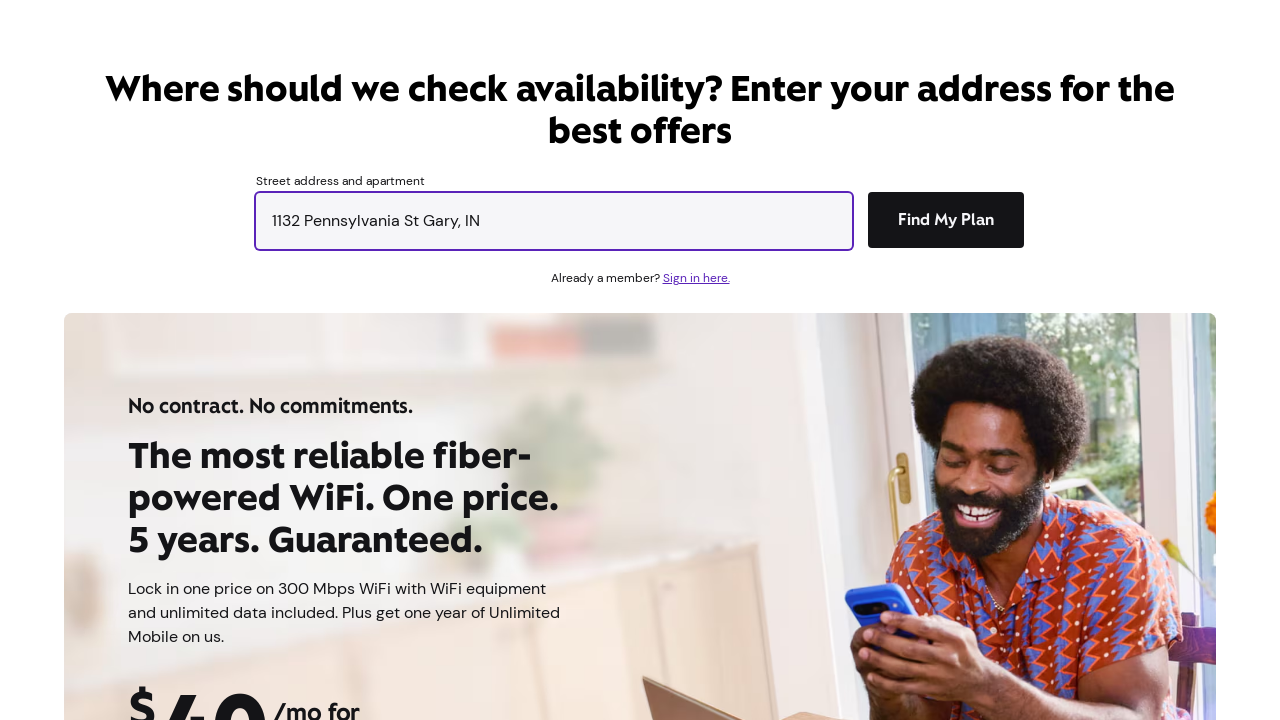

Address suggestions appeared
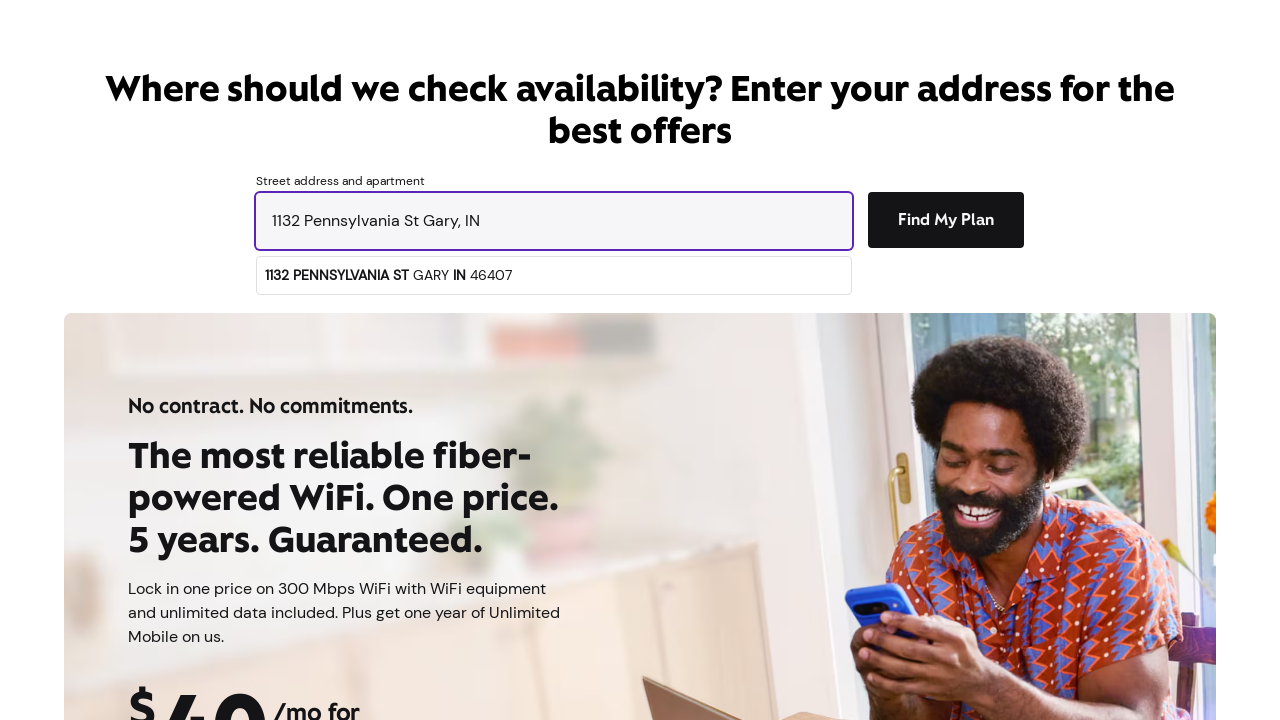

Selected first suggestion from address dropdown at (277, 275) on .suggestions-select__item > span:nth-child(1)
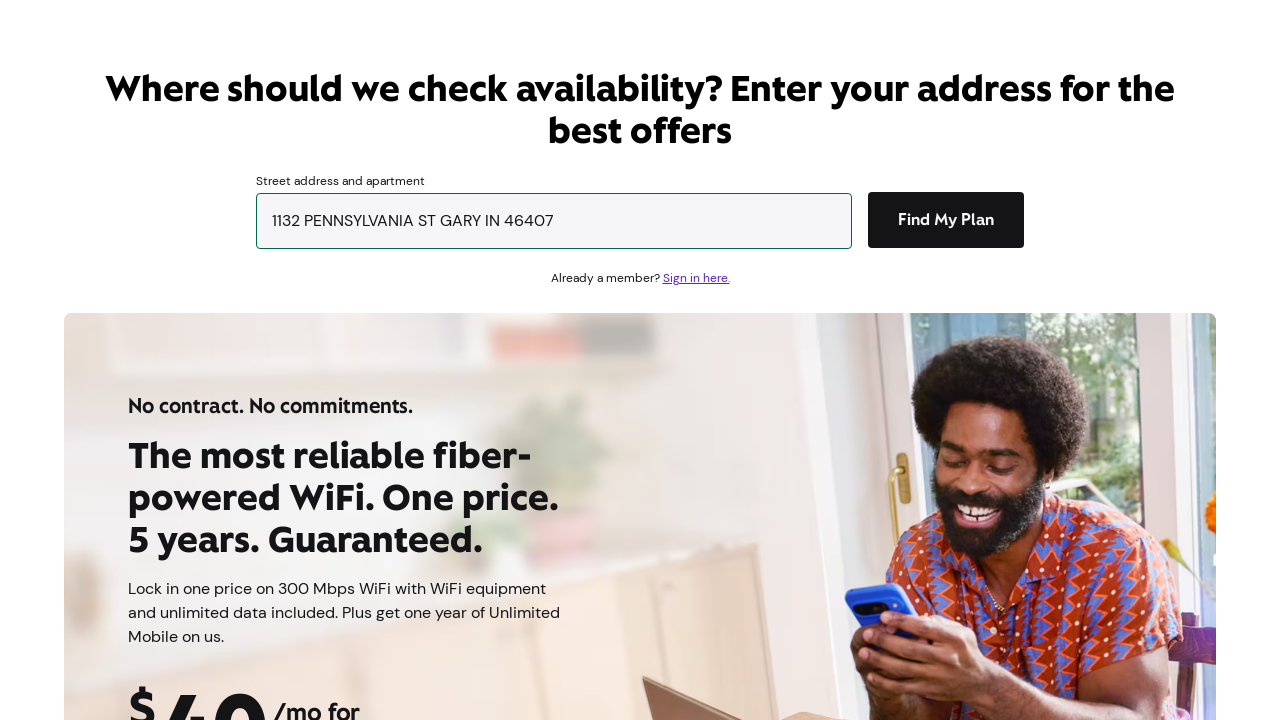

Check availability button is visible
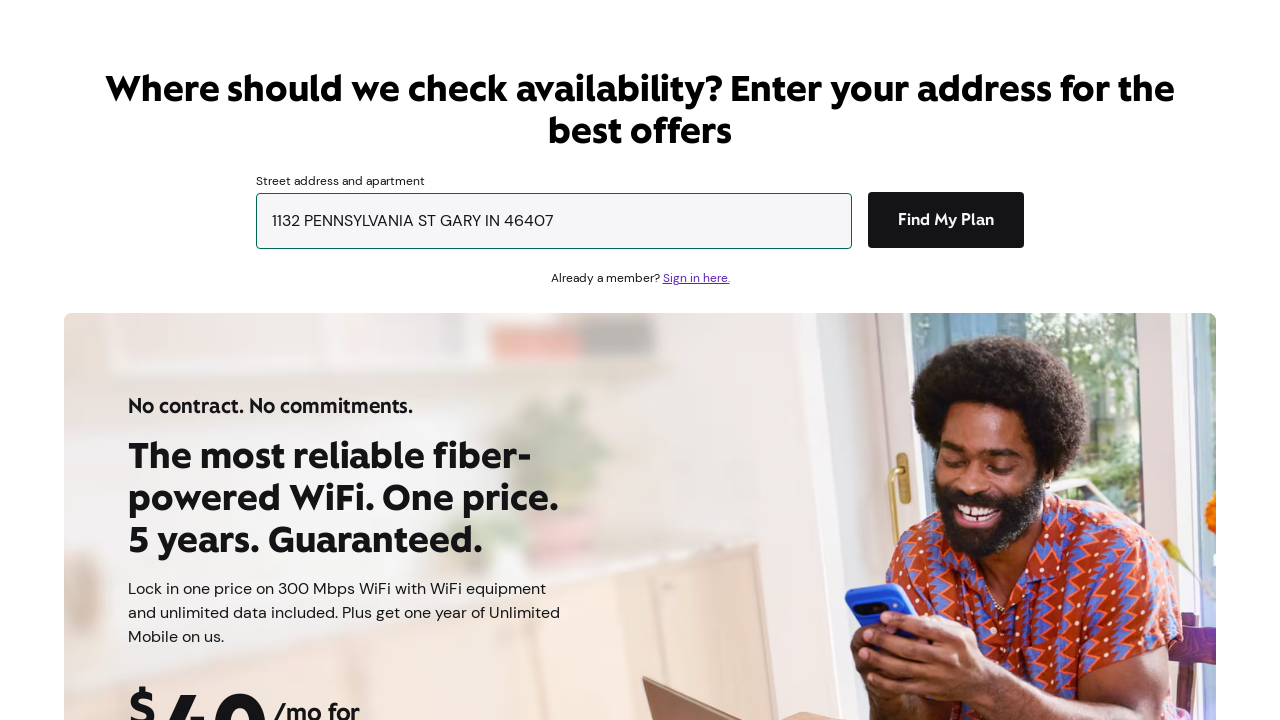

Clicked check availability button to submit form at (200, 361) on .btn.sm.neutral.fill.dir-row.horizontal.default.standard.sc-prism-button.sc-pris
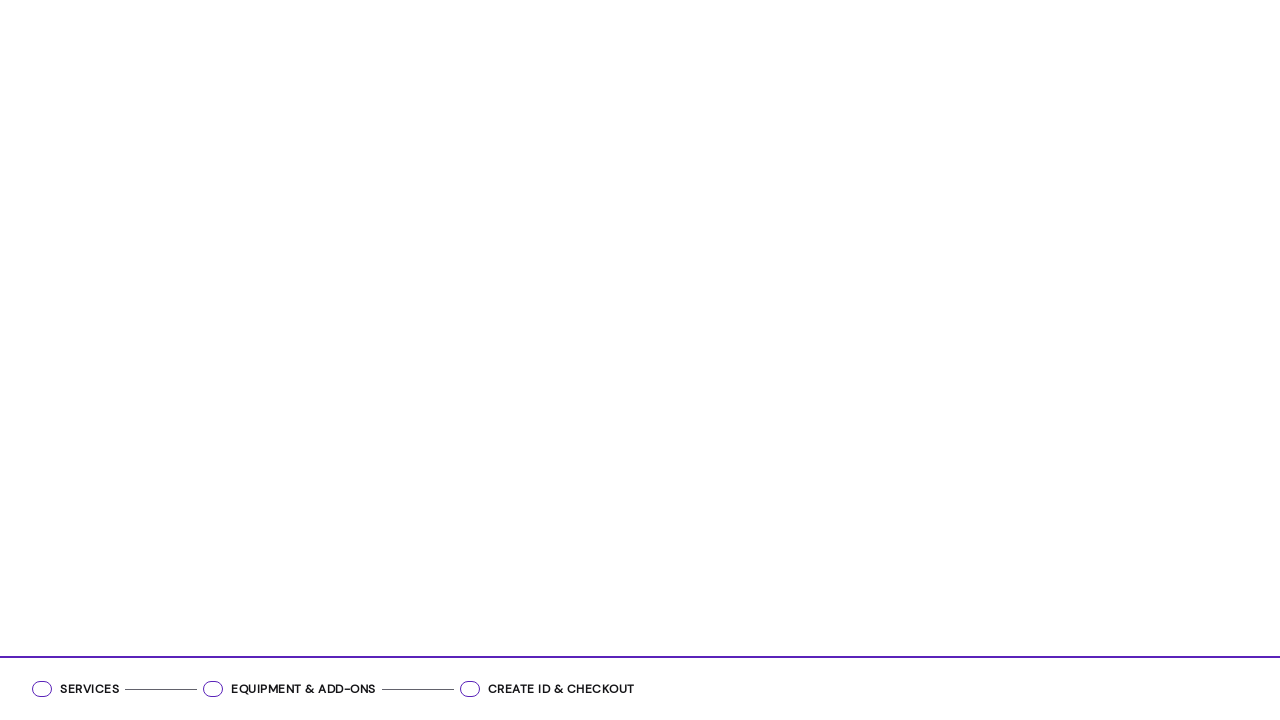

Waited 5 seconds for service availability results to load
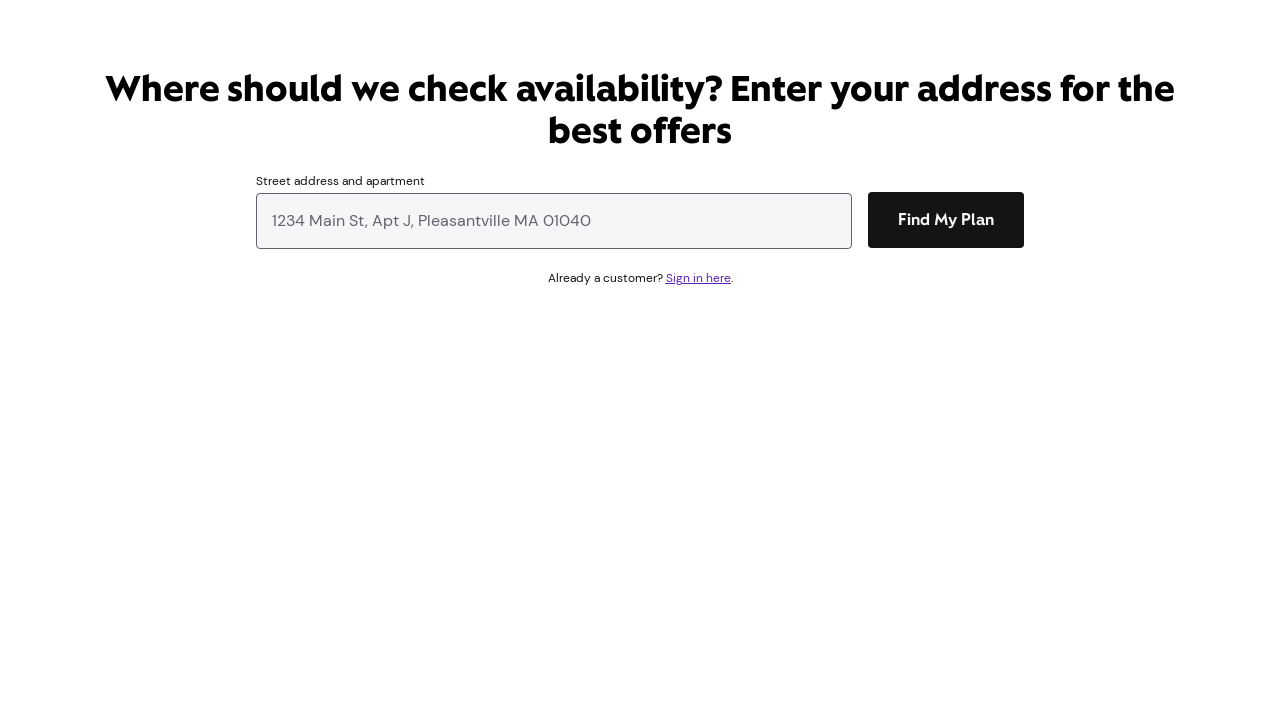

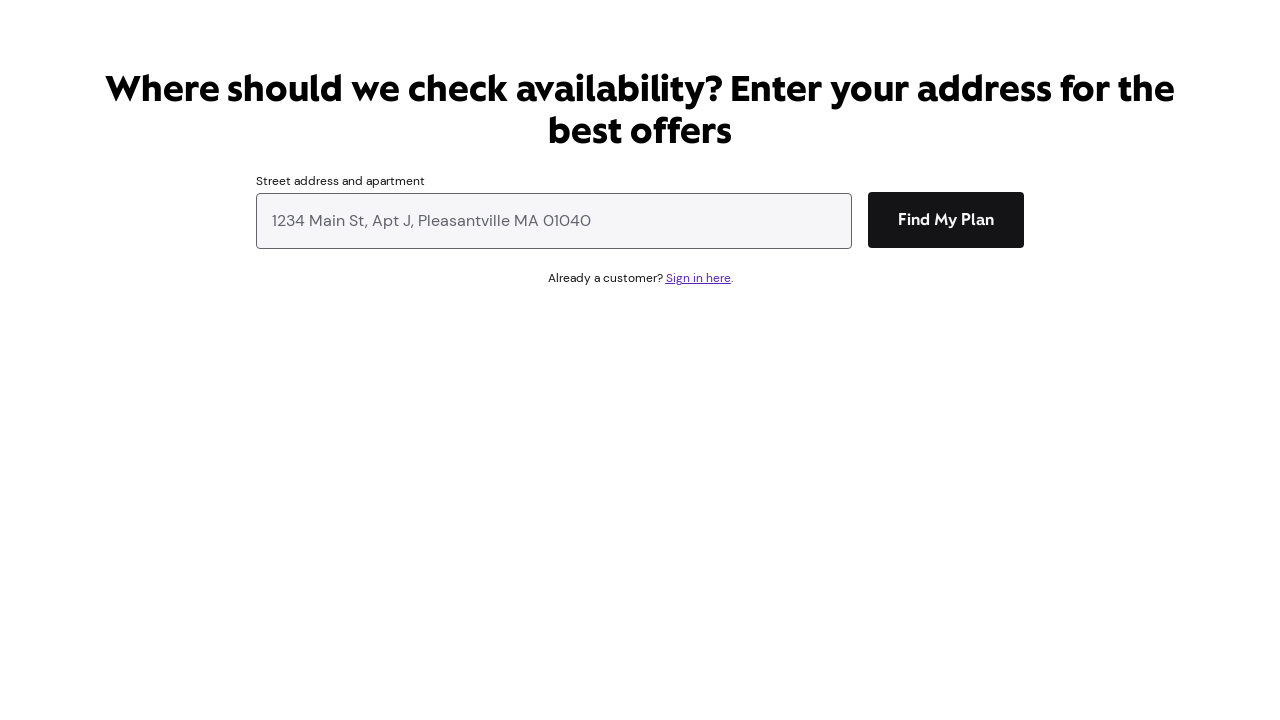